Tests the Word to PDF conversion page by clicking the file upload button to initiate the file selection dialog. The test verifies the file picker interface is accessible.

Starting URL: https://www.ilovepdf.com/word_to_pdf

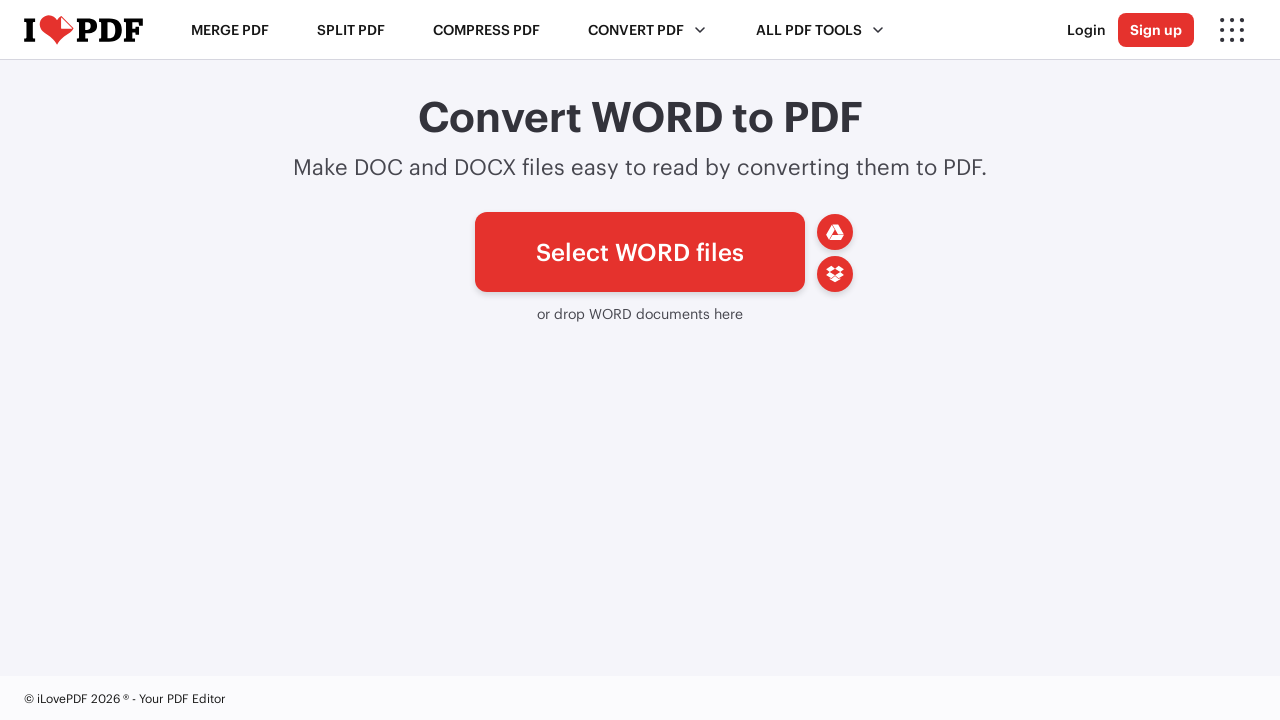

Waited for file upload button (#pickfiles) to be visible
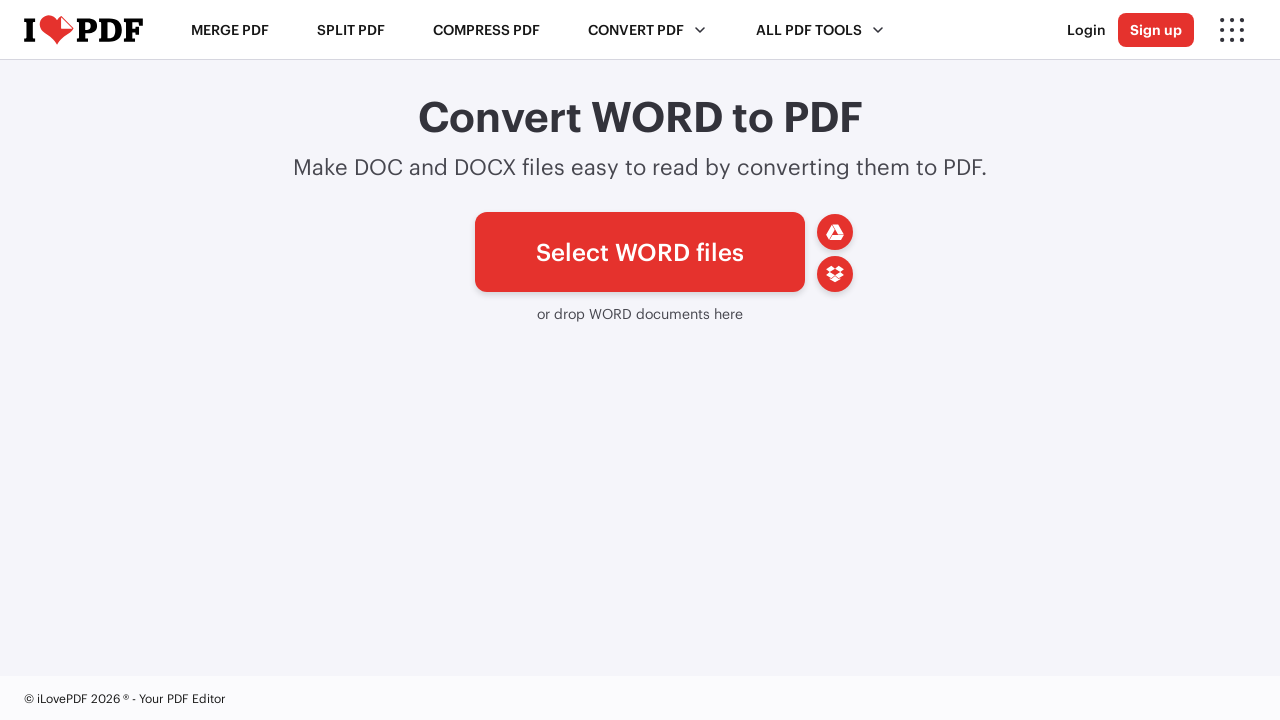

Clicked file upload button and file chooser dialog triggered at (640, 252) on #pickfiles
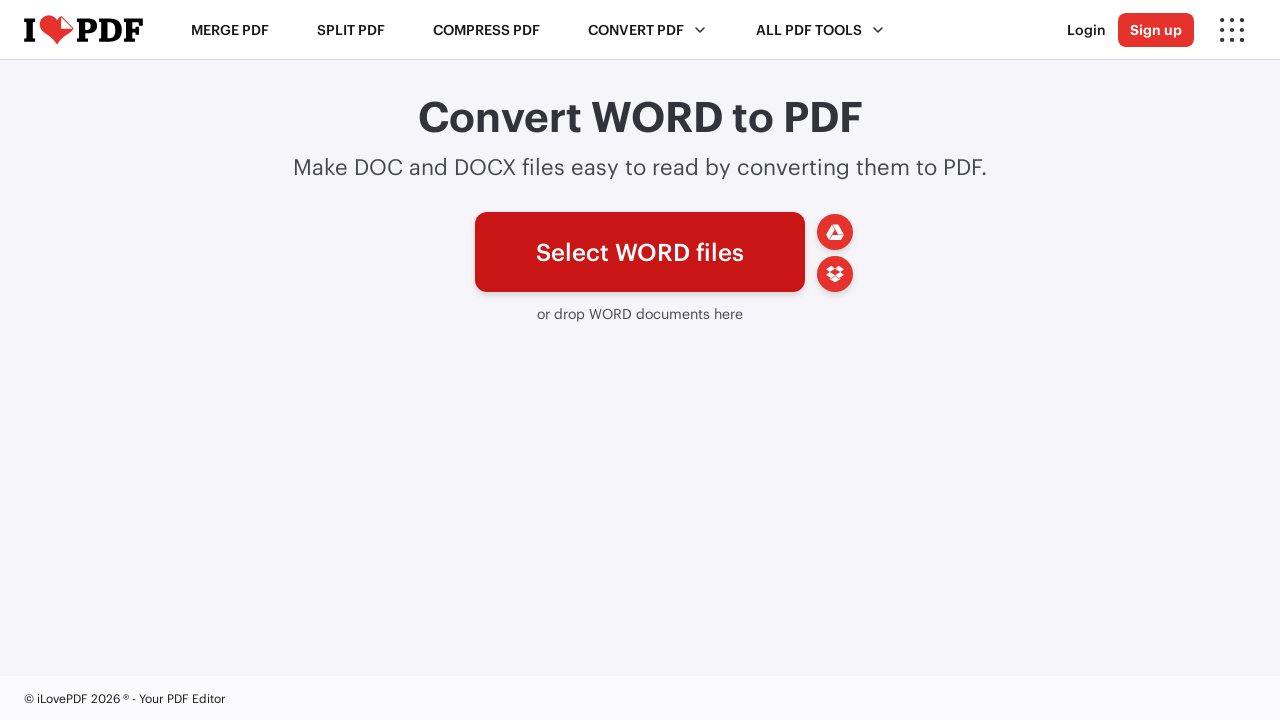

File chooser object captured and verified
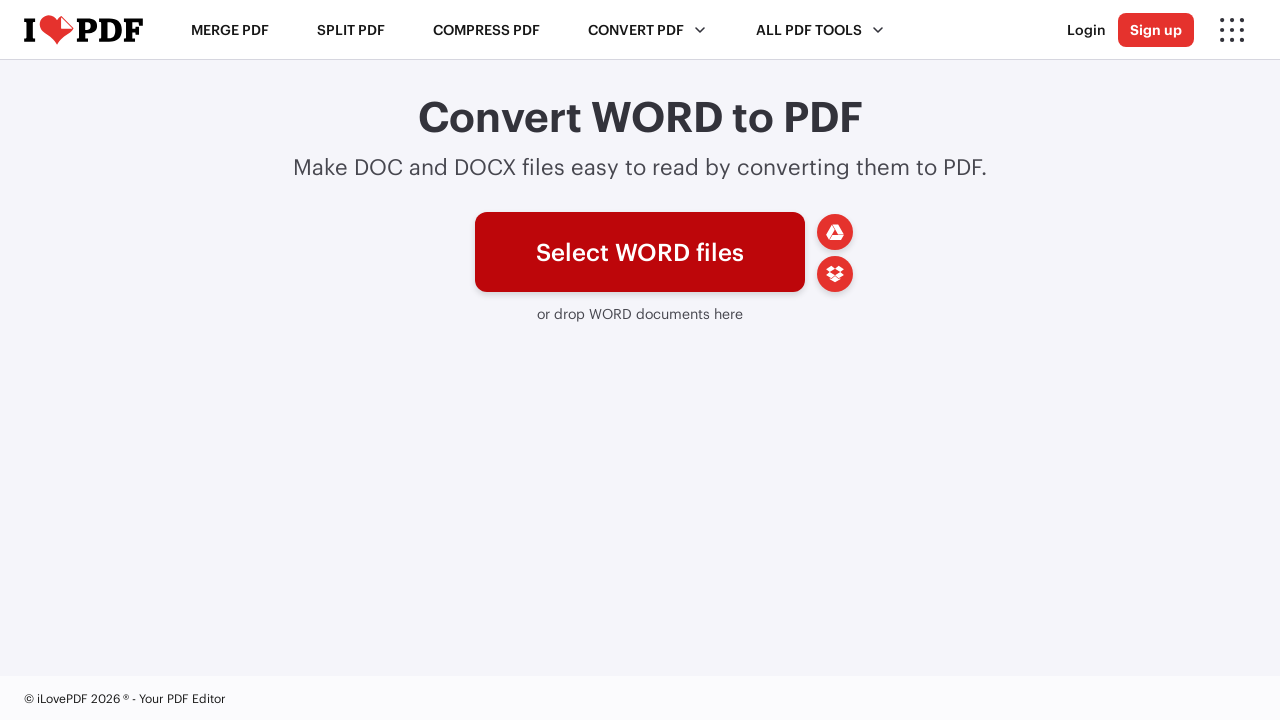

Waited 1 second to confirm interaction completed
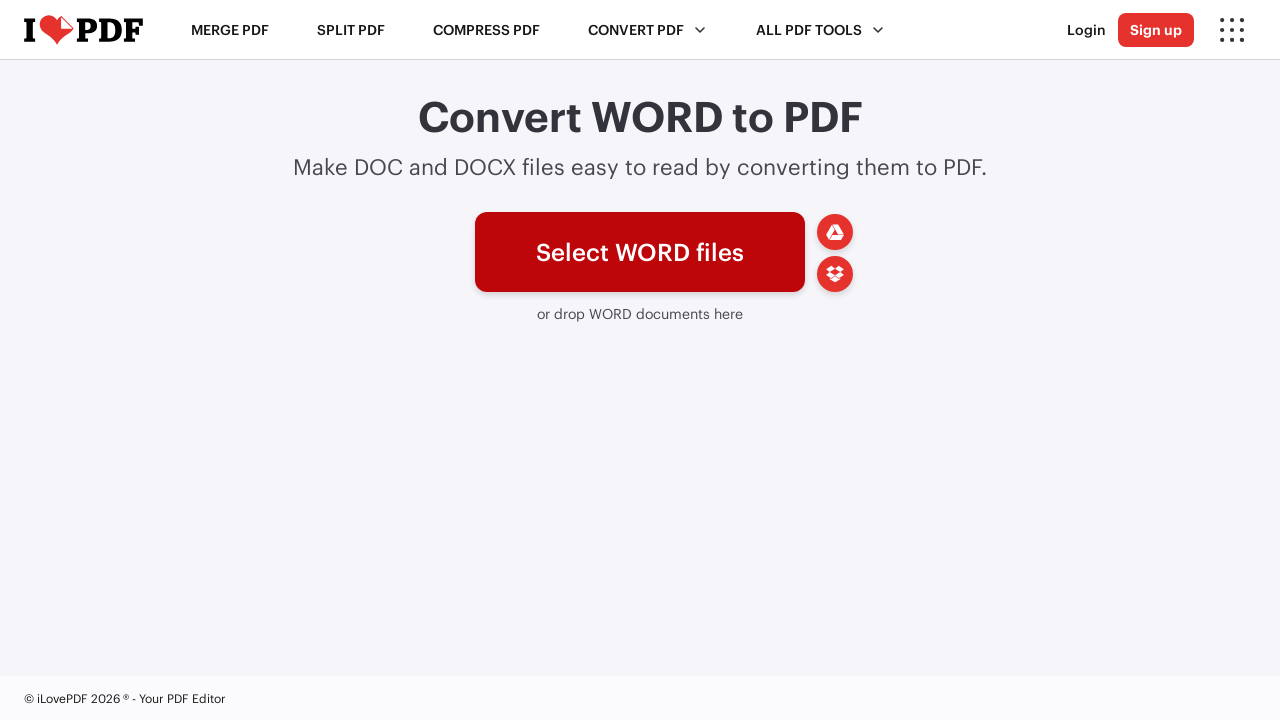

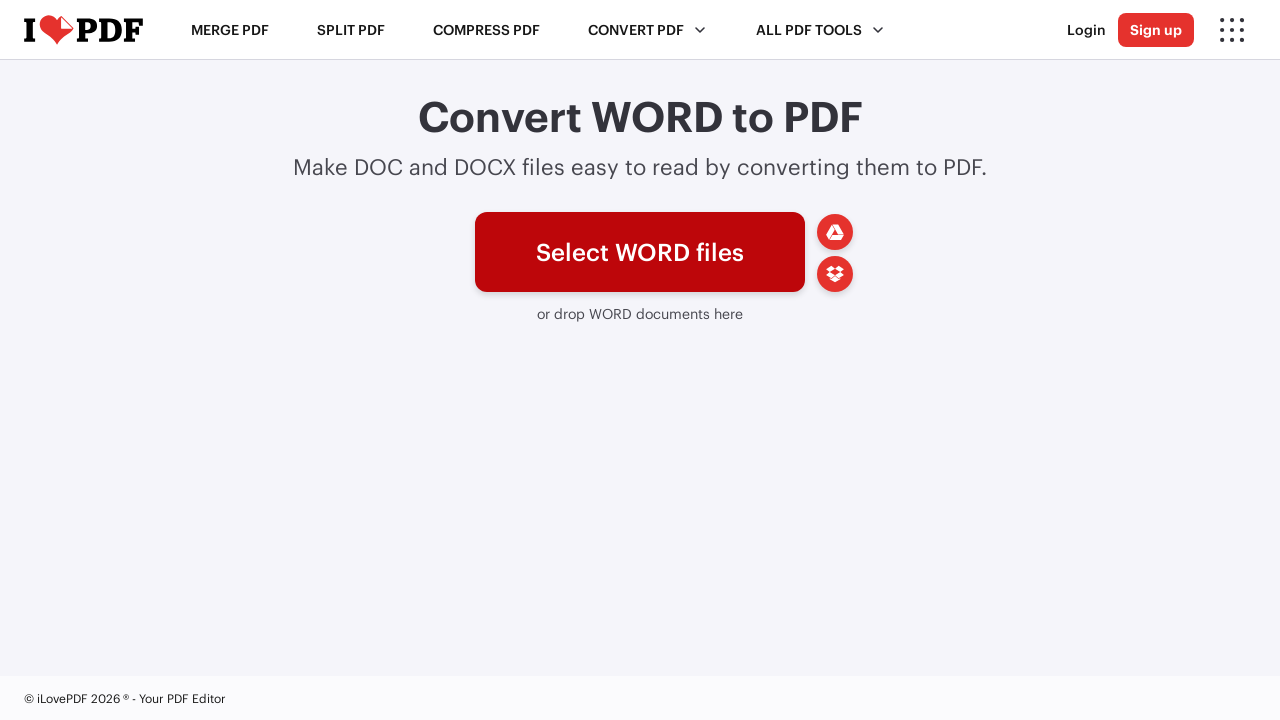